Tests e-commerce functionality by searching for products, adding a specific item to cart, and proceeding through checkout flow

Starting URL: https://rahulshettyacademy.com/seleniumPractise/#/

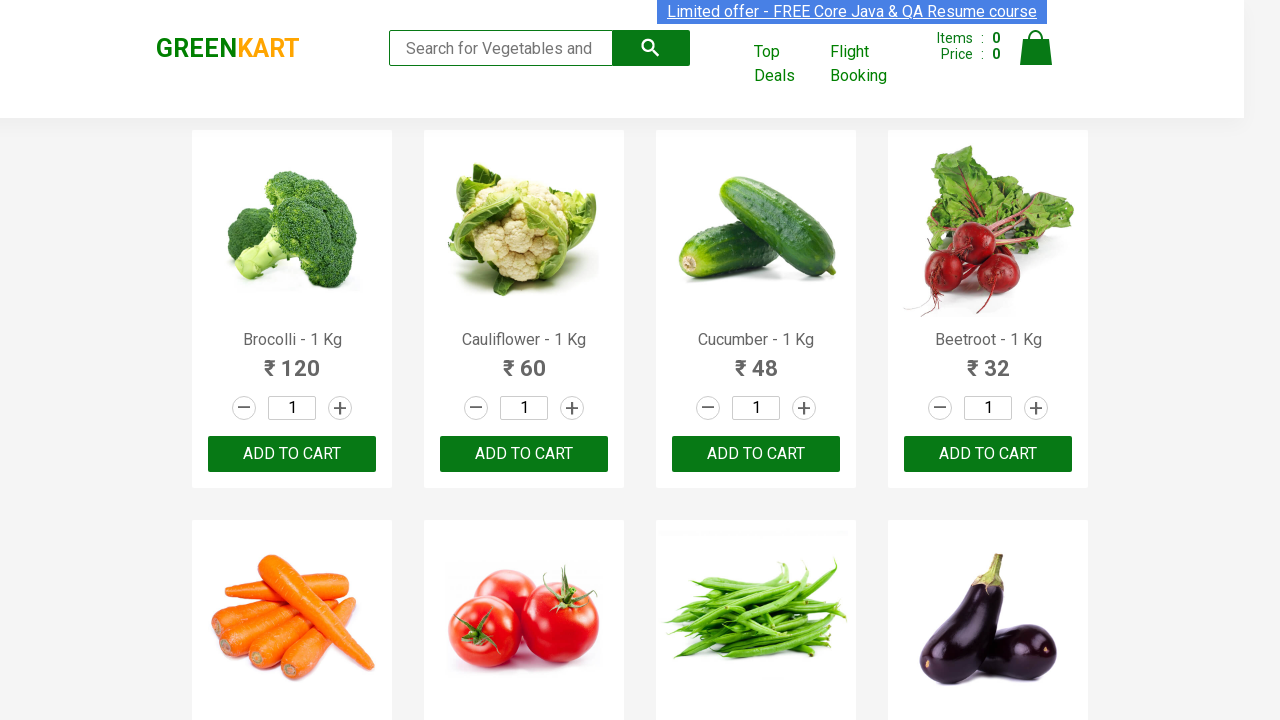

Filled search field with 'ca' to find products on .search-keyword
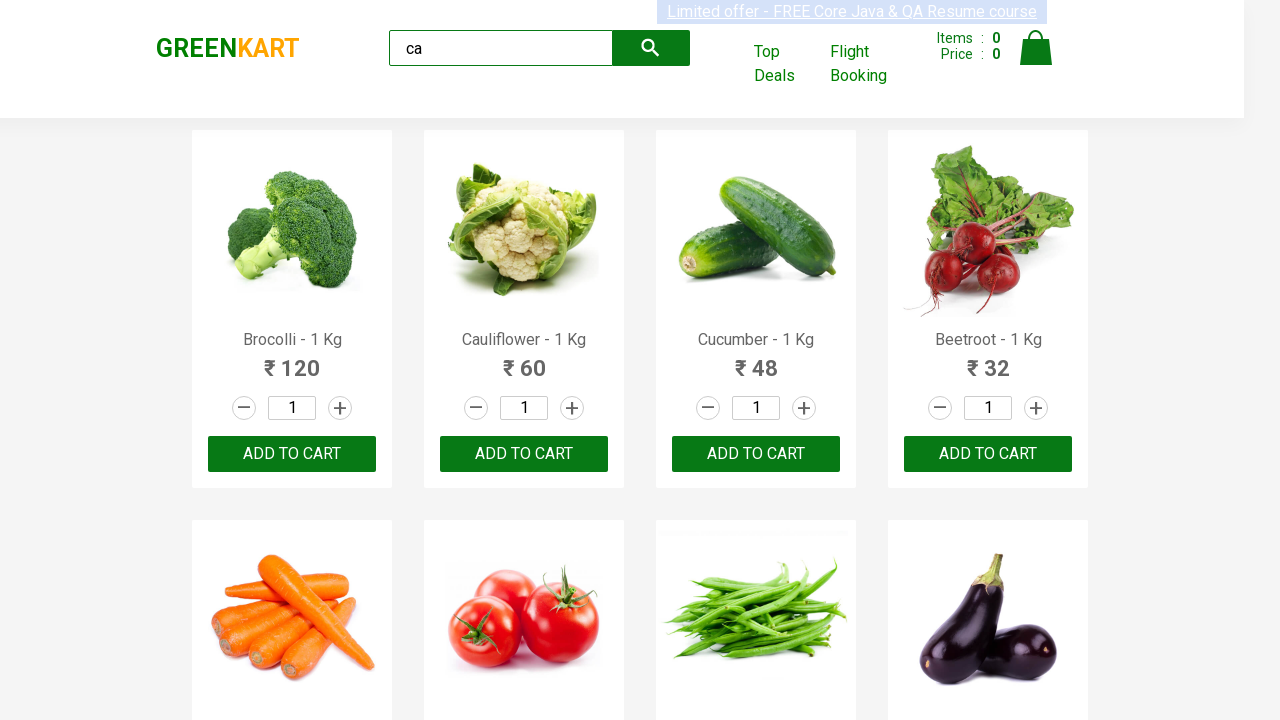

Waited for search results to update
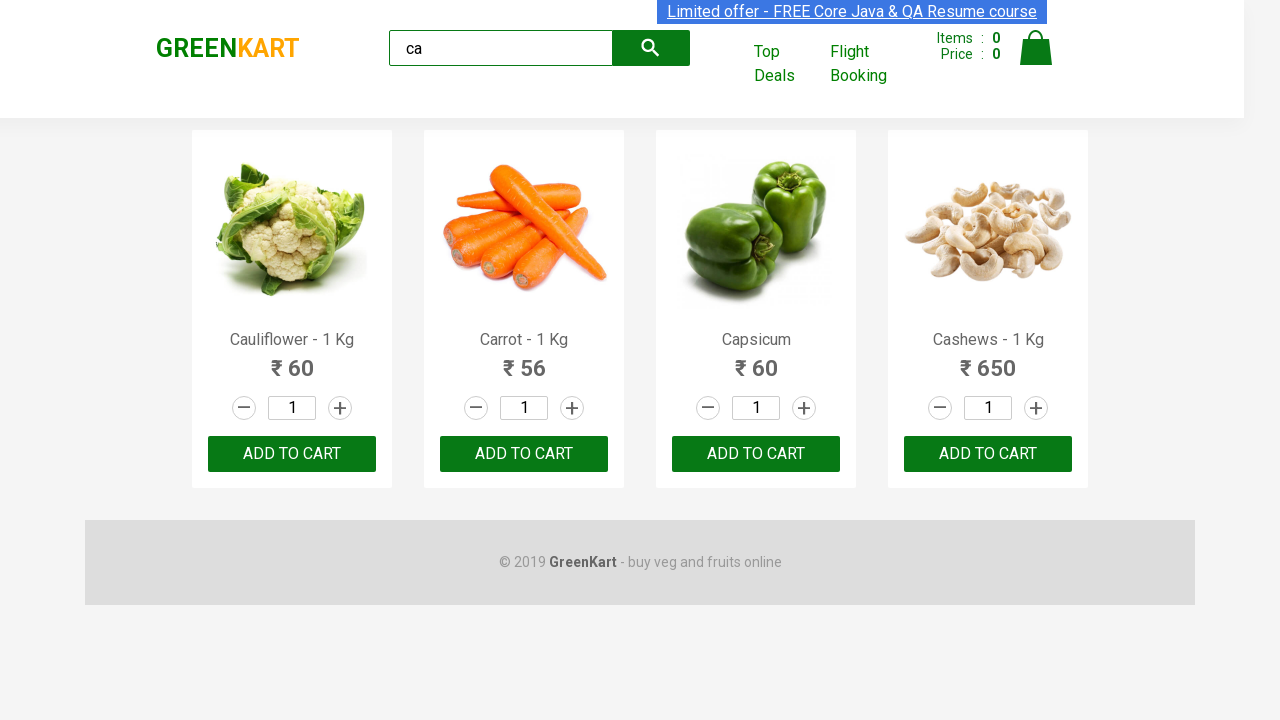

Located all product elements on the page
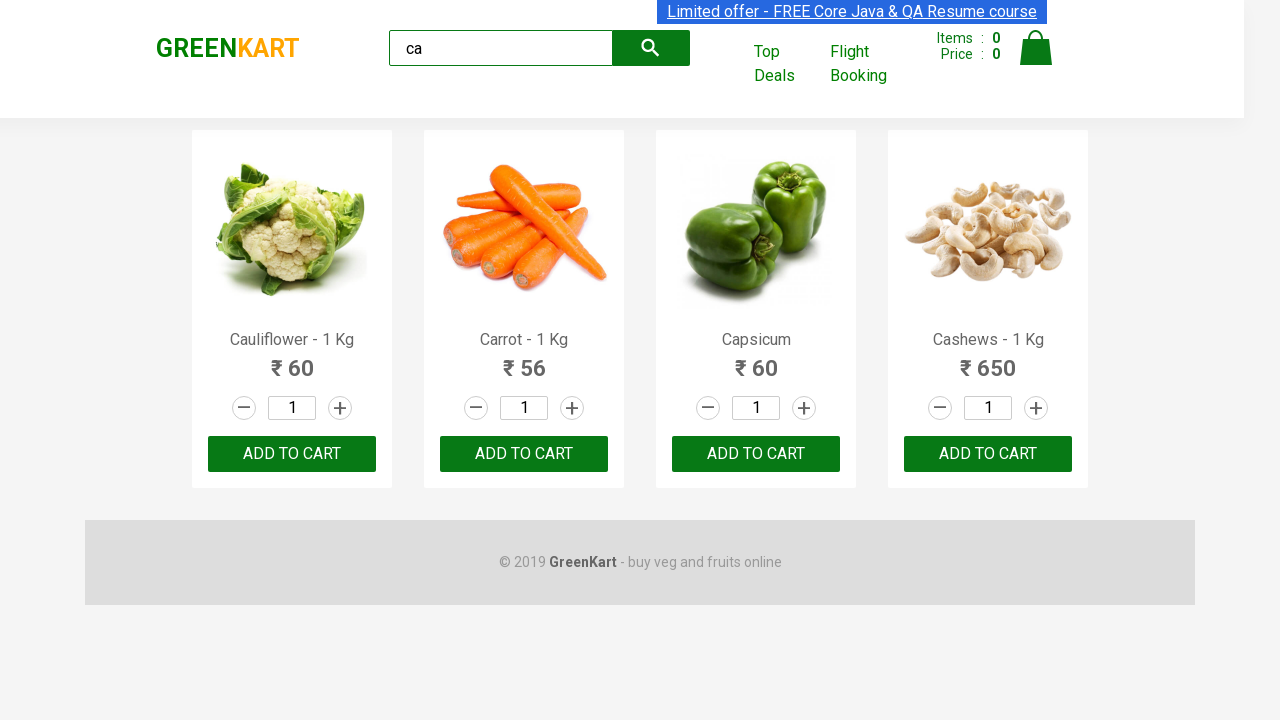

Retrieved product name: Cauliflower - 1 Kg
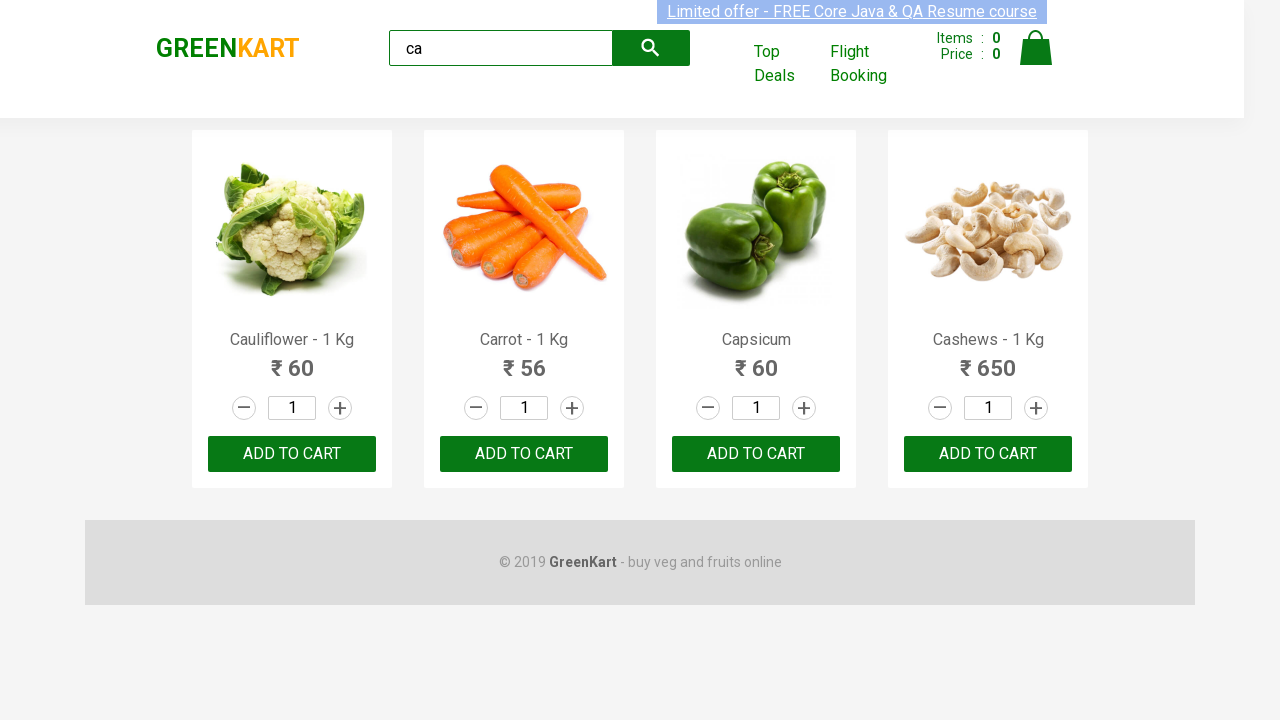

Retrieved product name: Carrot - 1 Kg
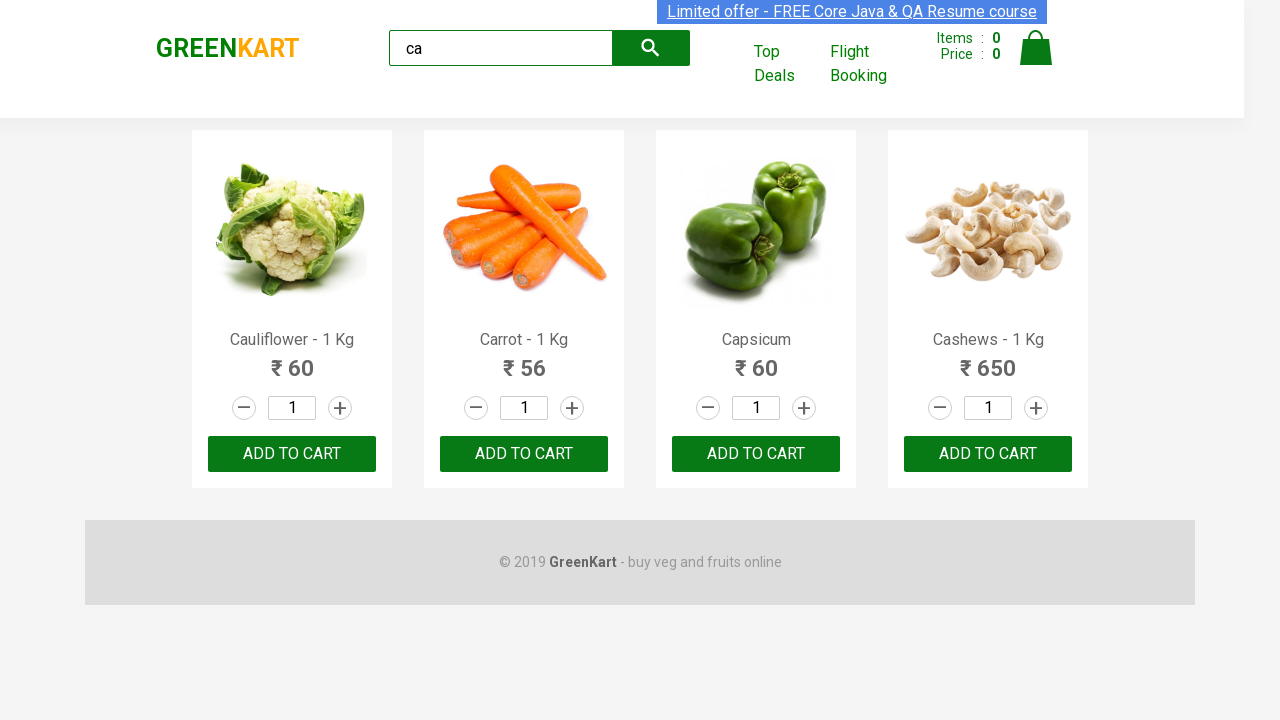

Retrieved product name: Capsicum
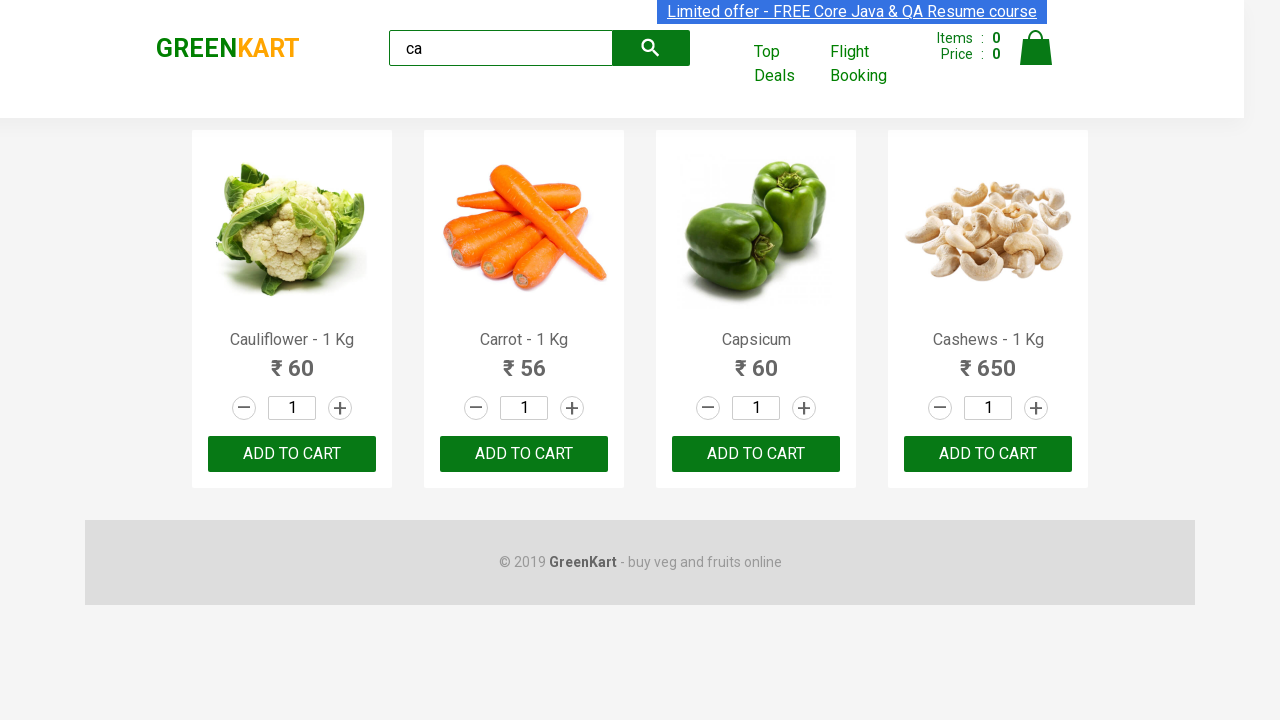

Retrieved product name: Cashews - 1 Kg
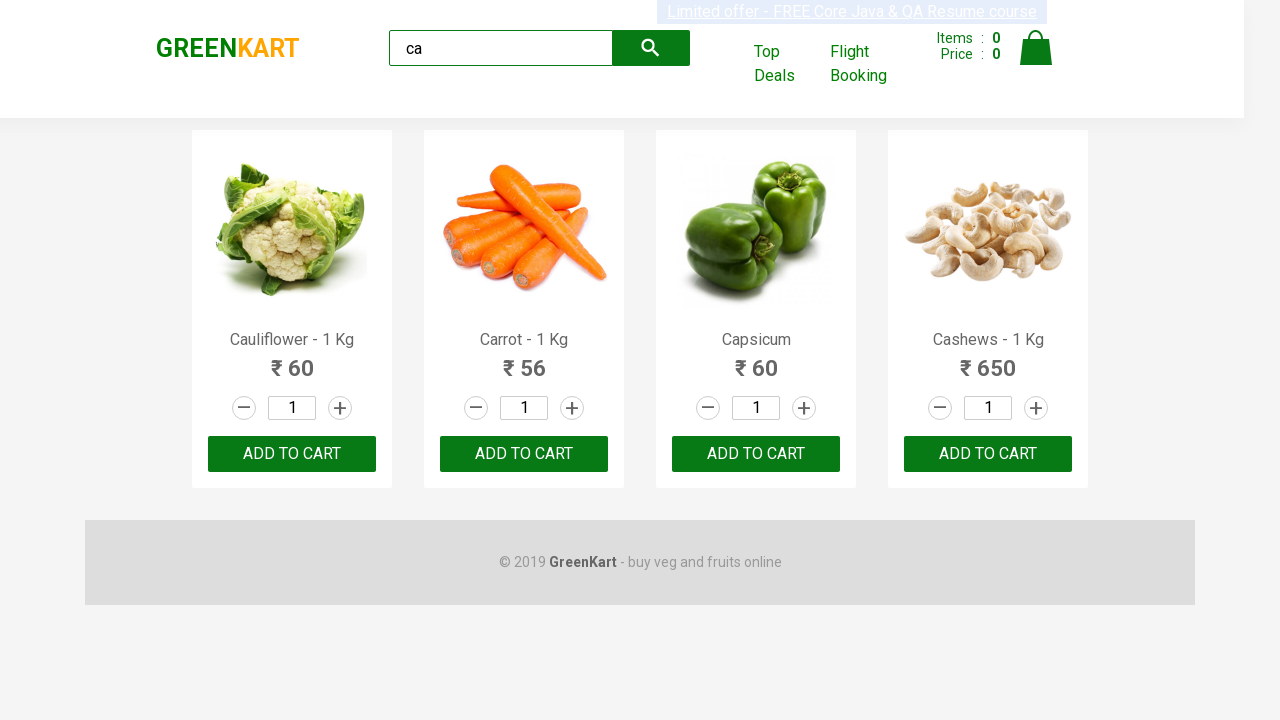

Clicked 'Add to cart' button for Cashews product at (988, 454) on .products .product >> nth=3 >> button
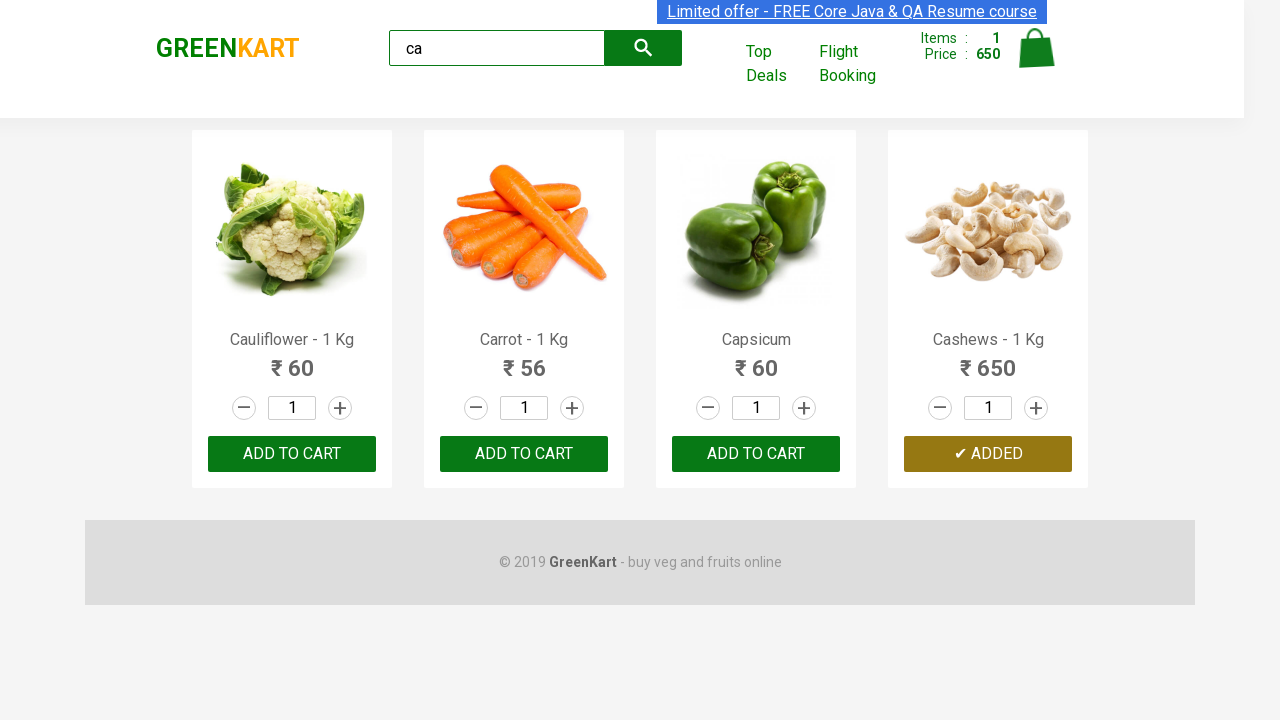

Clicked cart icon to view cart at (1036, 48) on .cart-icon > img
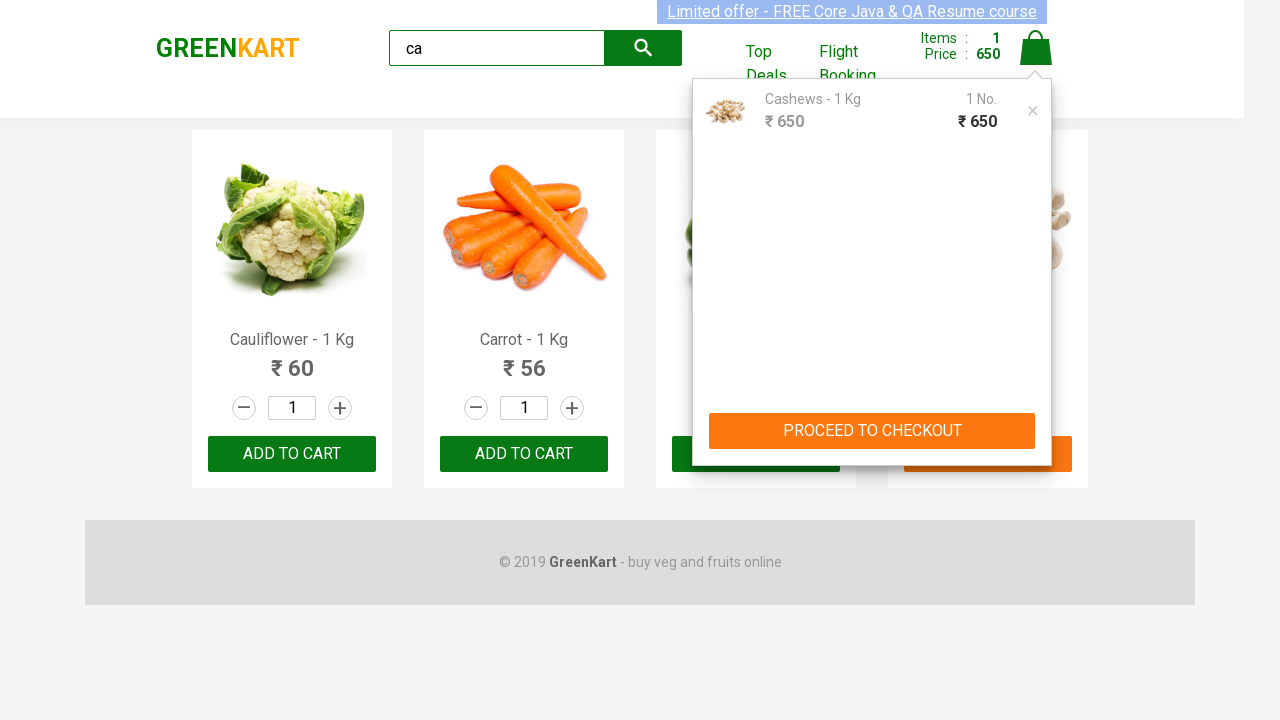

Clicked 'PROCEED TO CHECKOUT' button at (872, 431) on text=PROCEED TO CHECKOUT
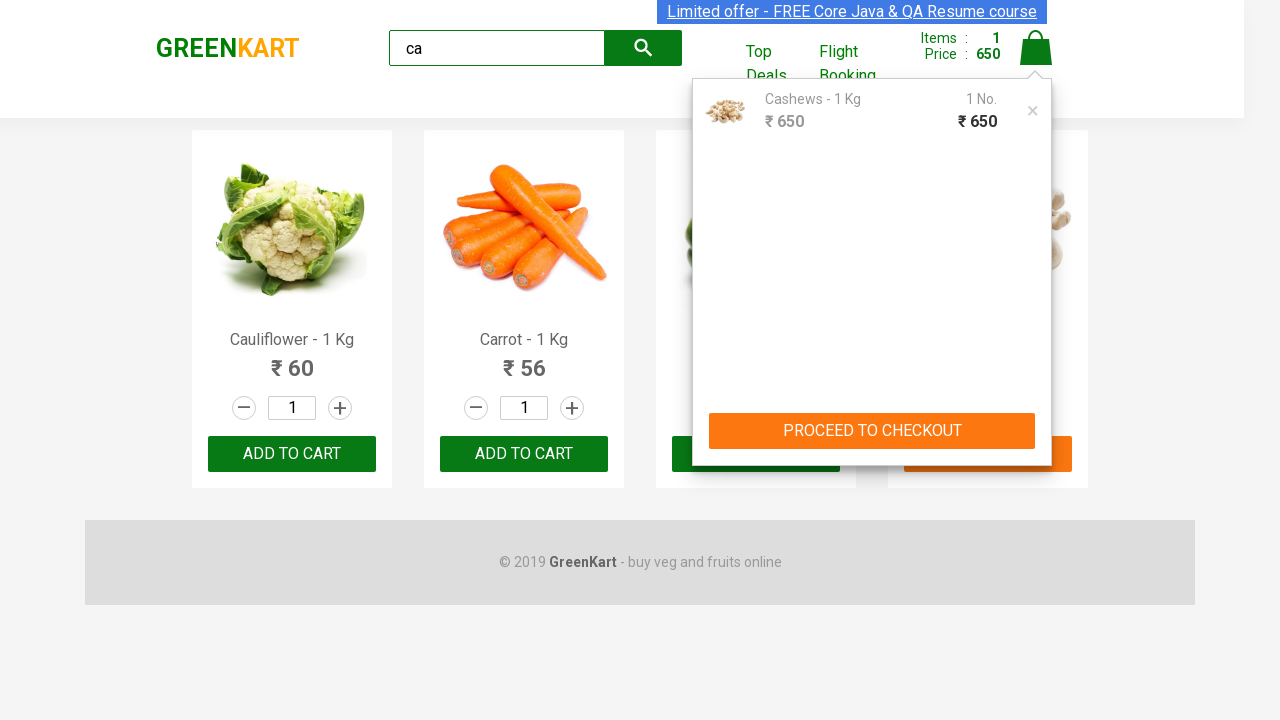

Clicked 'Place Order' button to complete checkout at (1036, 420) on :nth-child(14):has-text("Place Order")
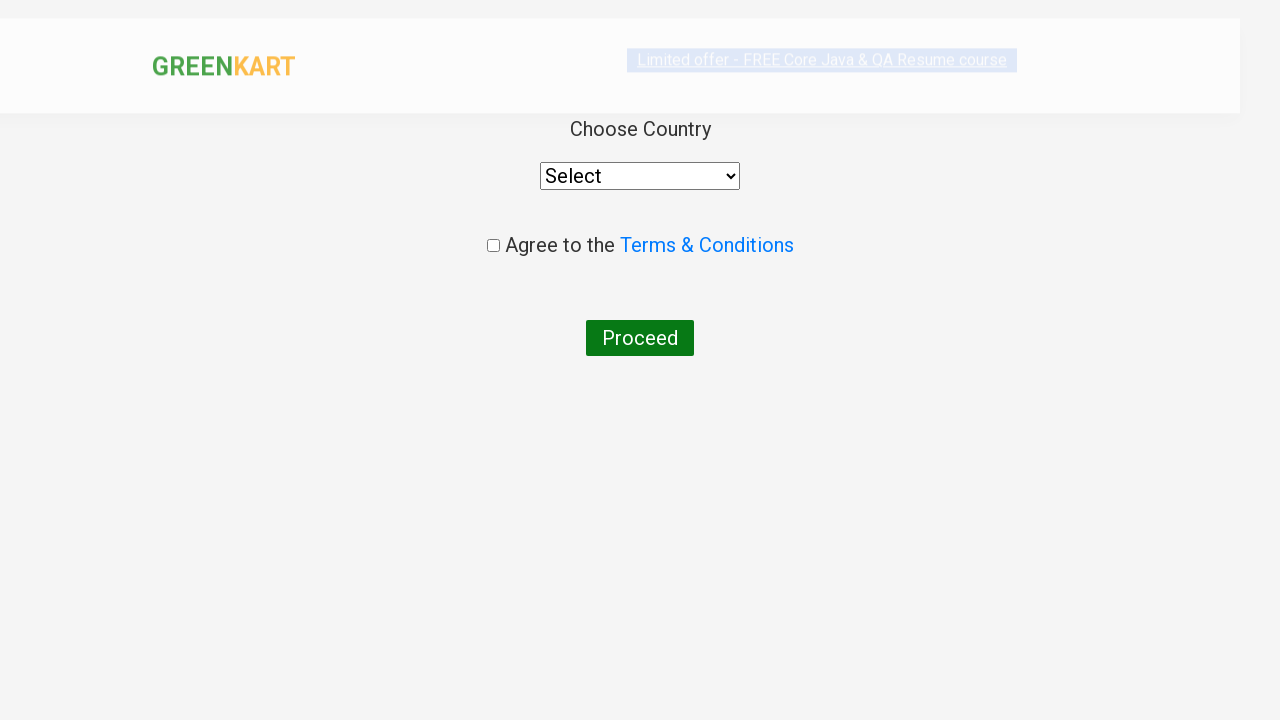

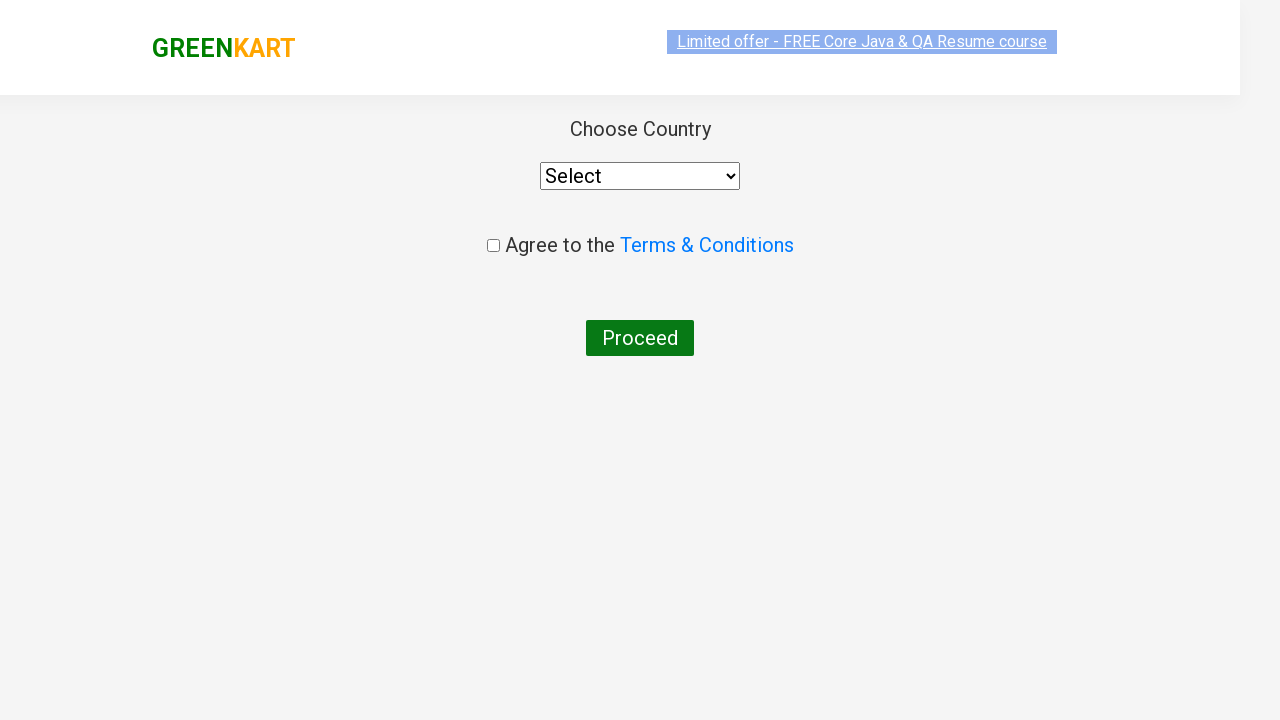